Tests drag and drop functionality within an iframe on the jQuery UI demo page by dragging an element to a drop zone

Starting URL: https://jqueryui.com/droppable/

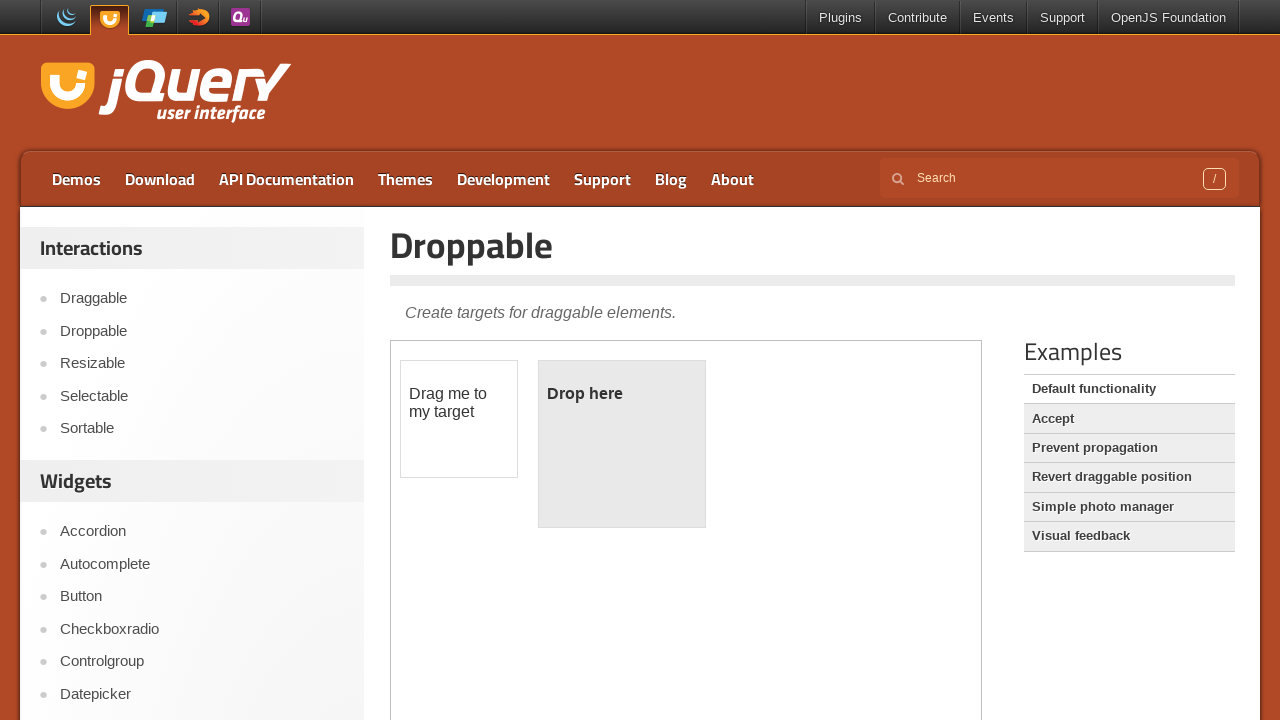

Located the iframe containing the drag and drop demo
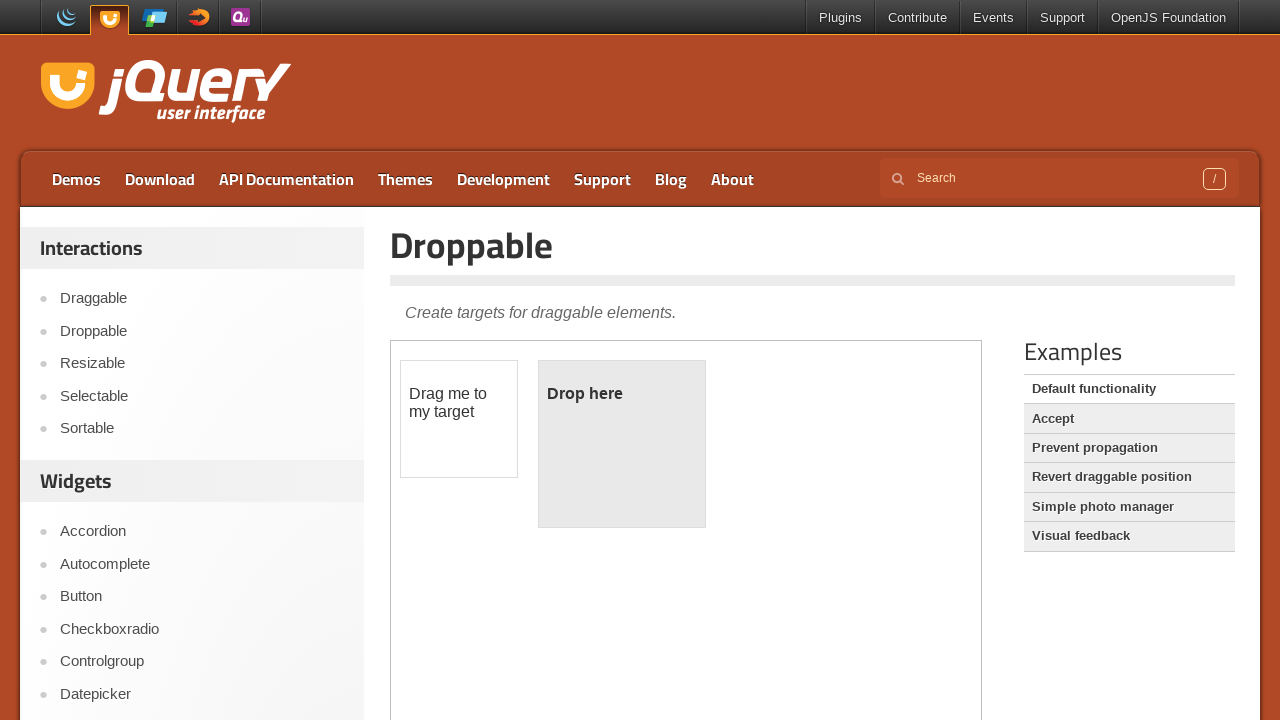

Located the draggable element within the iframe
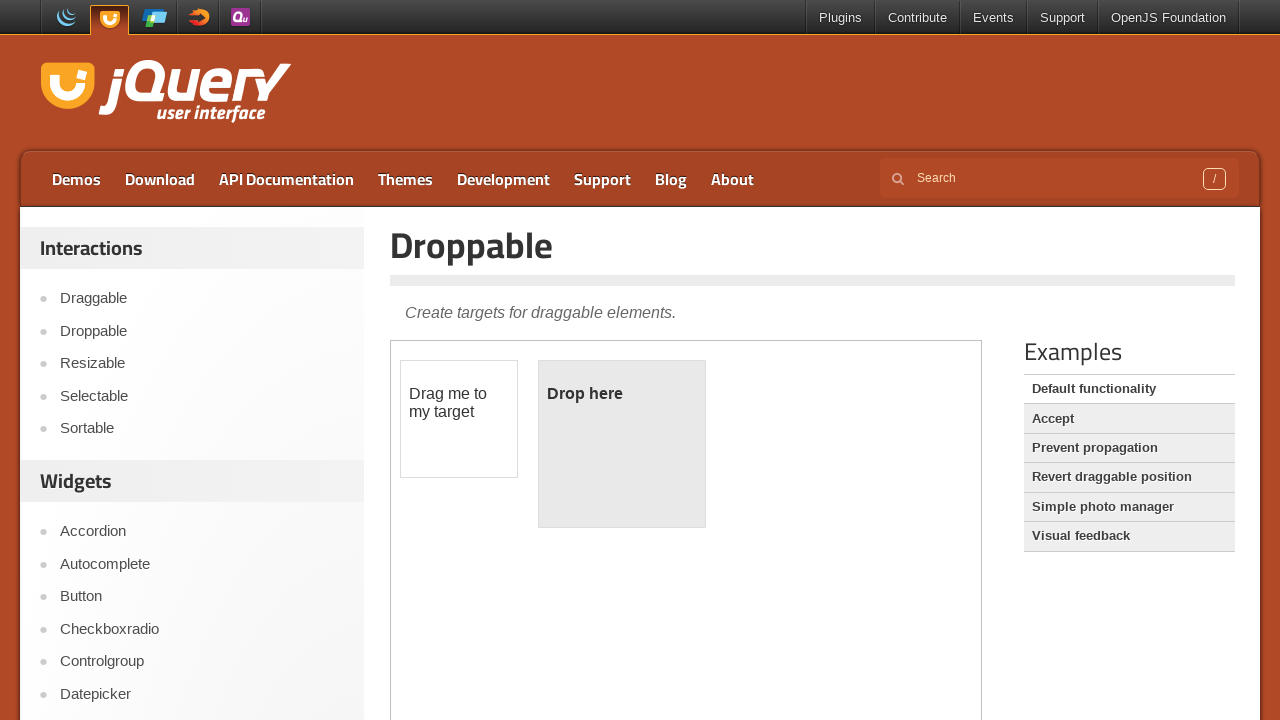

Located the droppable element within the iframe
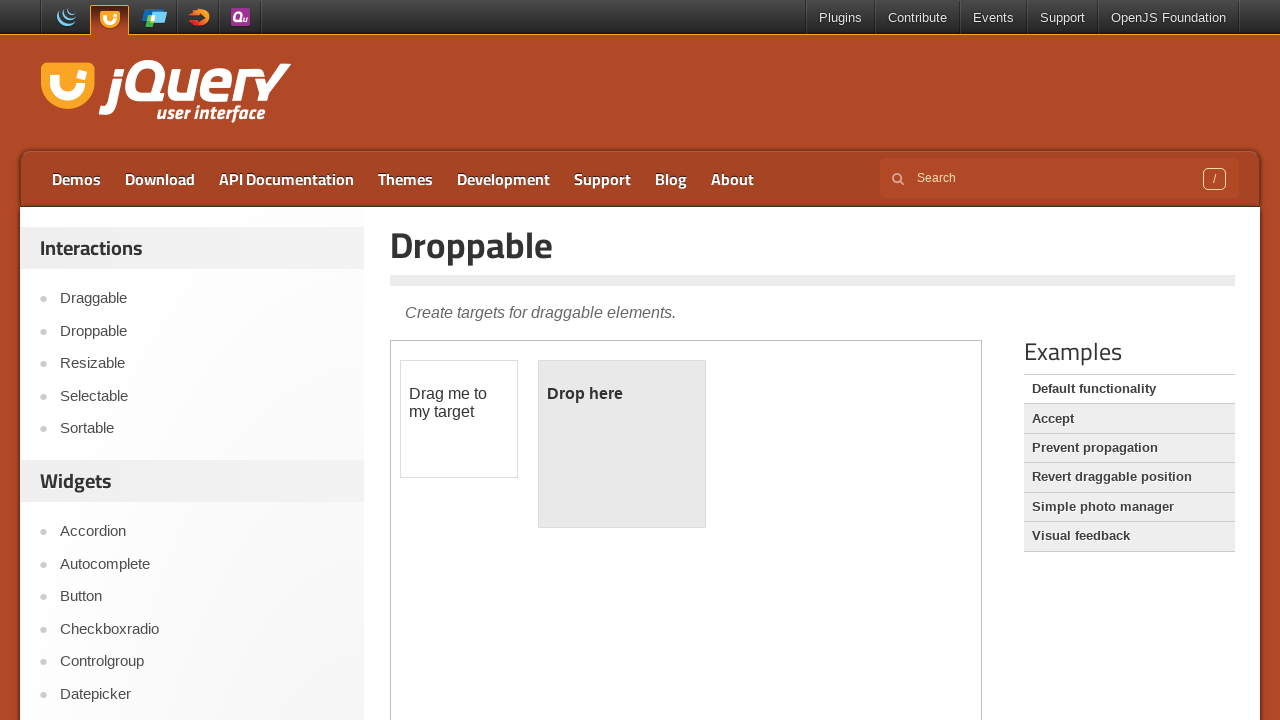

Dragged the draggable element to the droppable zone at (622, 444)
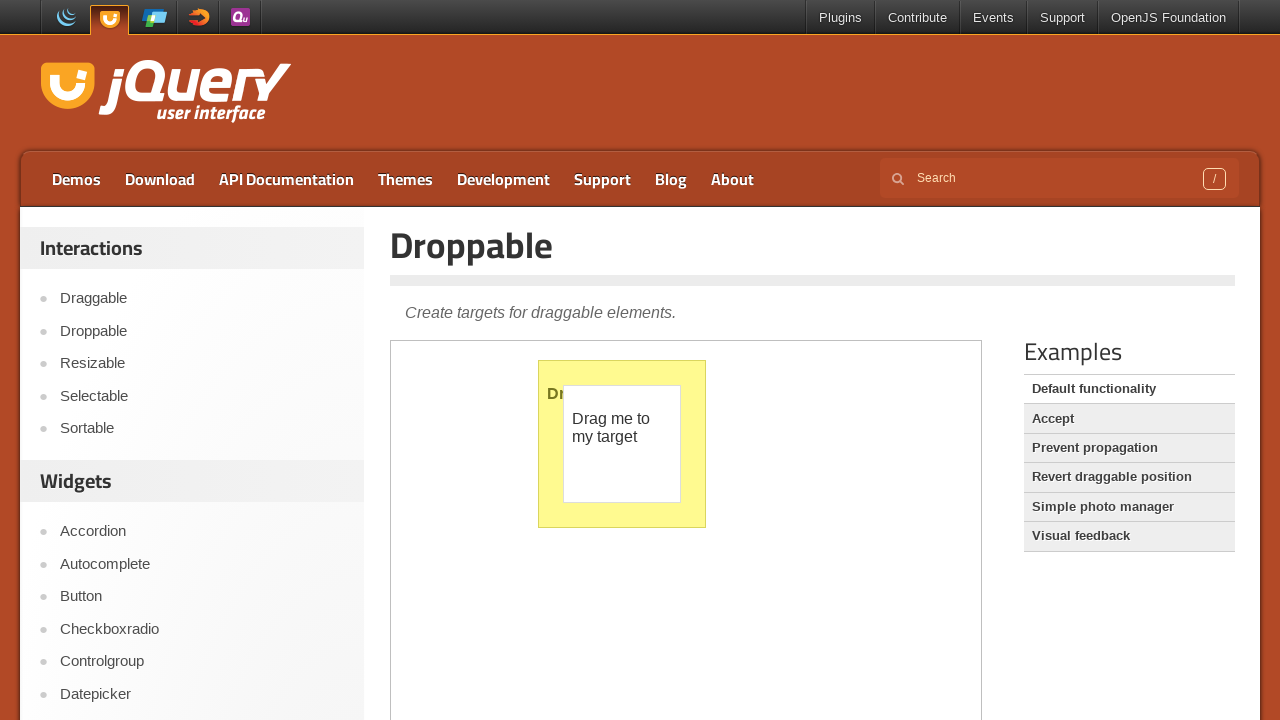

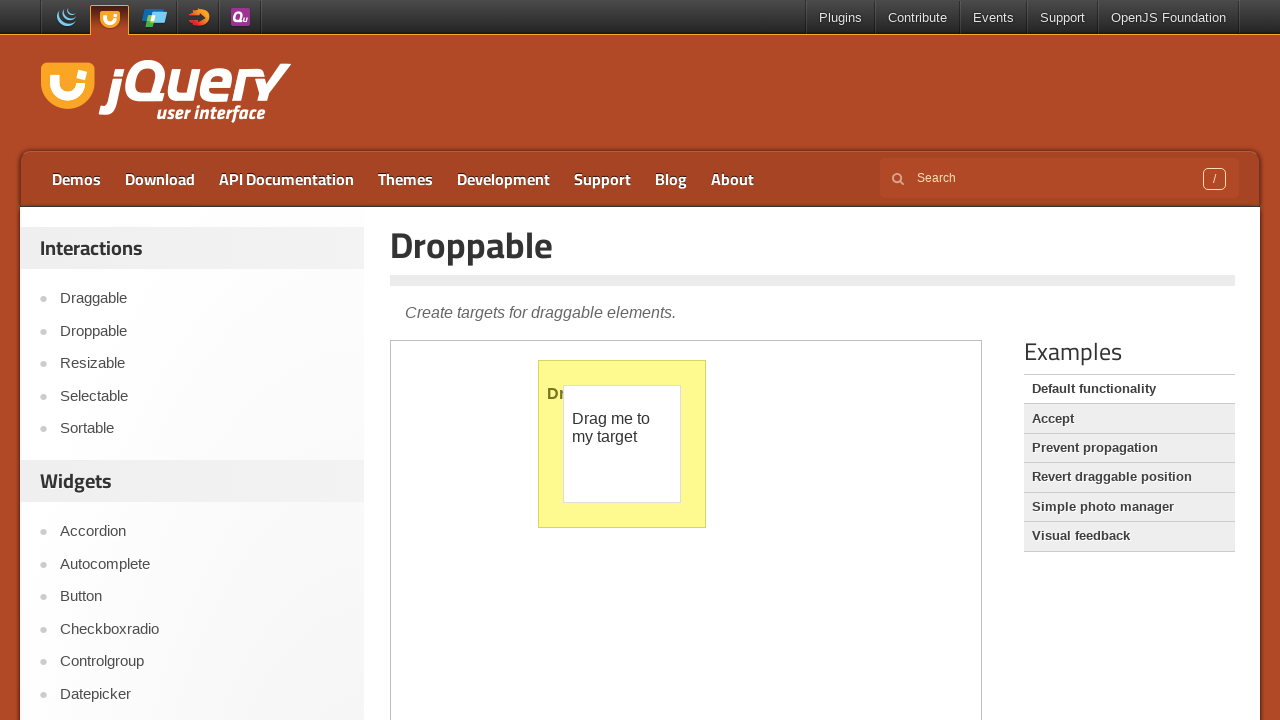